Tests dynamic content by loading a page, refreshing it, and verifying that content changes

Starting URL: https://the-internet.herokuapp.com/dynamic_content

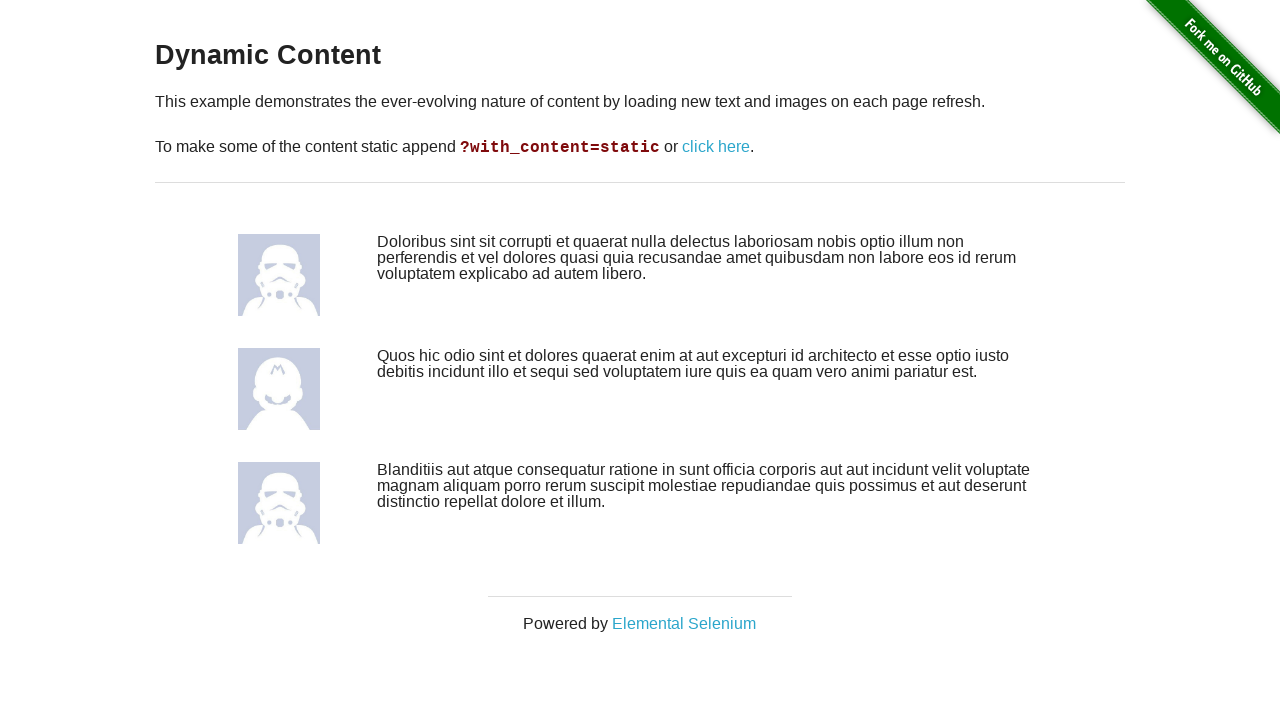

Waited for dynamic content to load
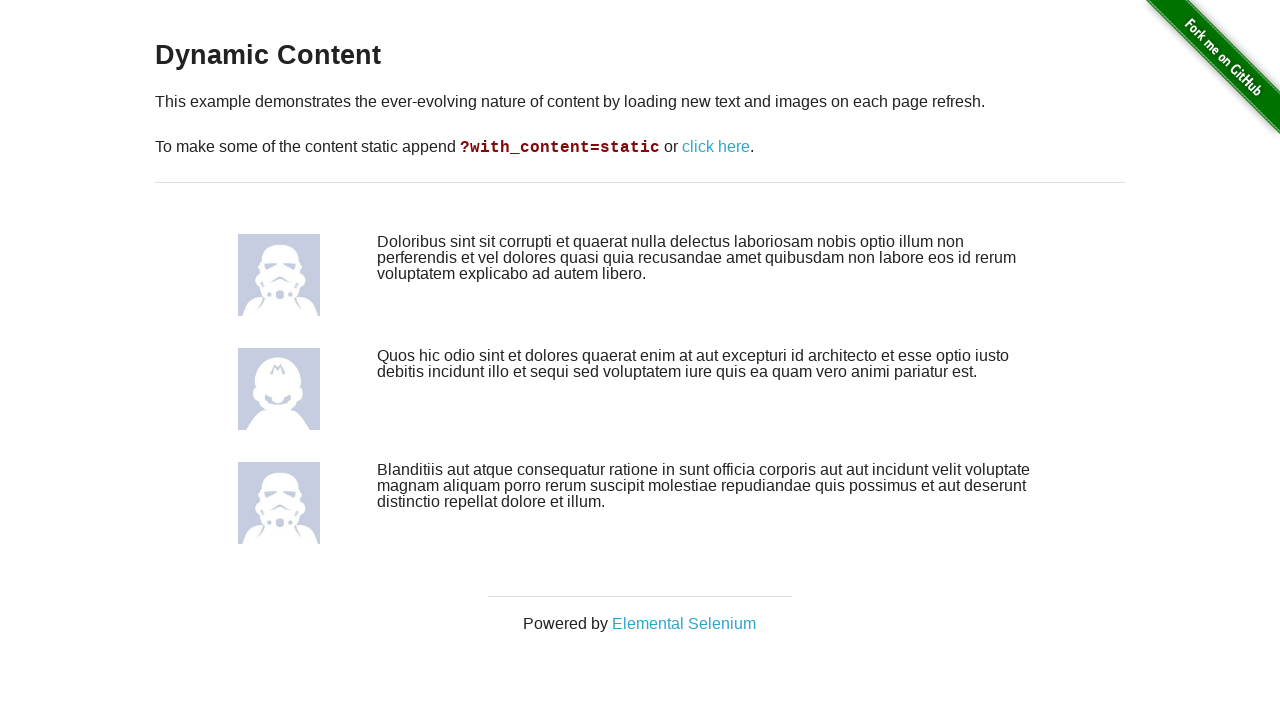

Reloaded page to get new dynamic content
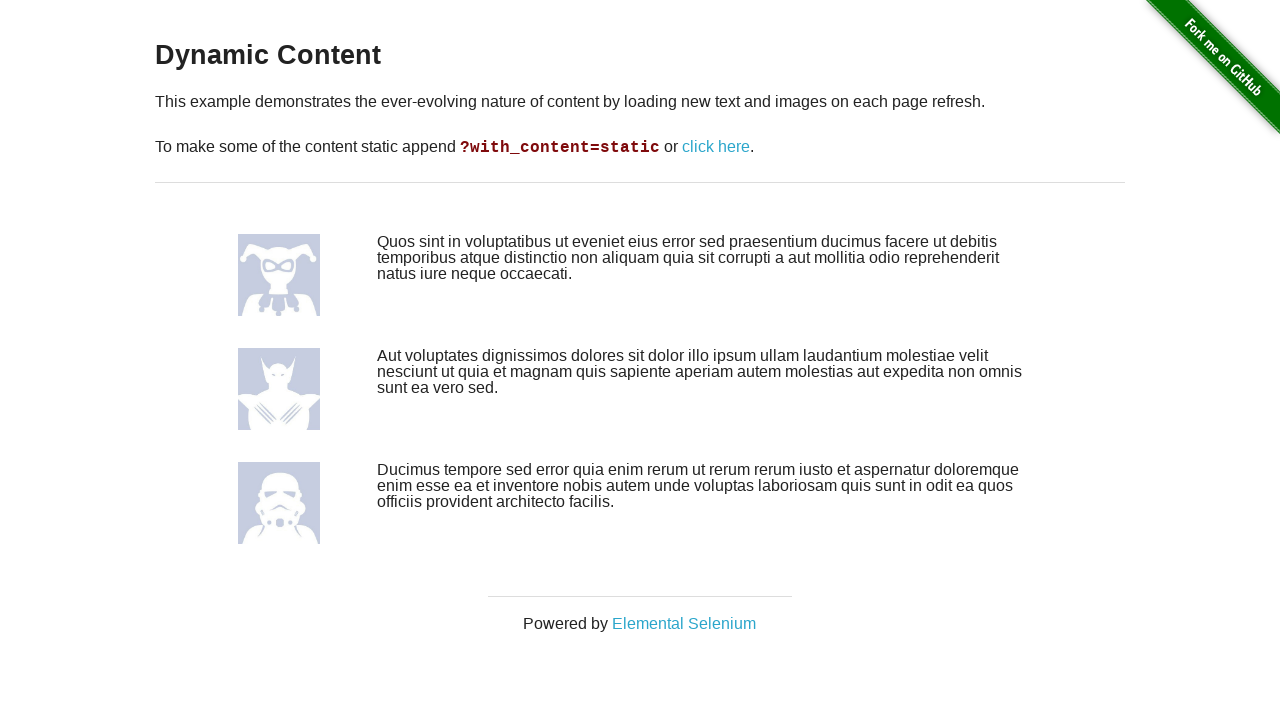

Waited for refreshed dynamic content to load
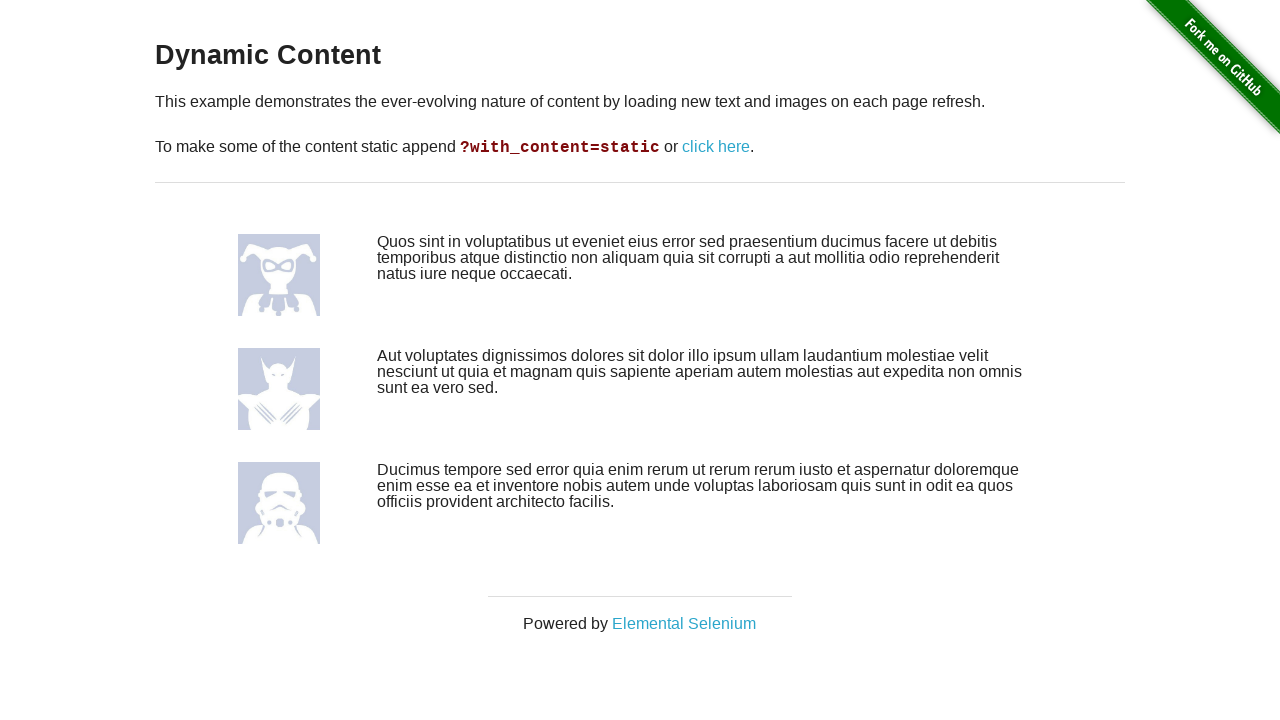

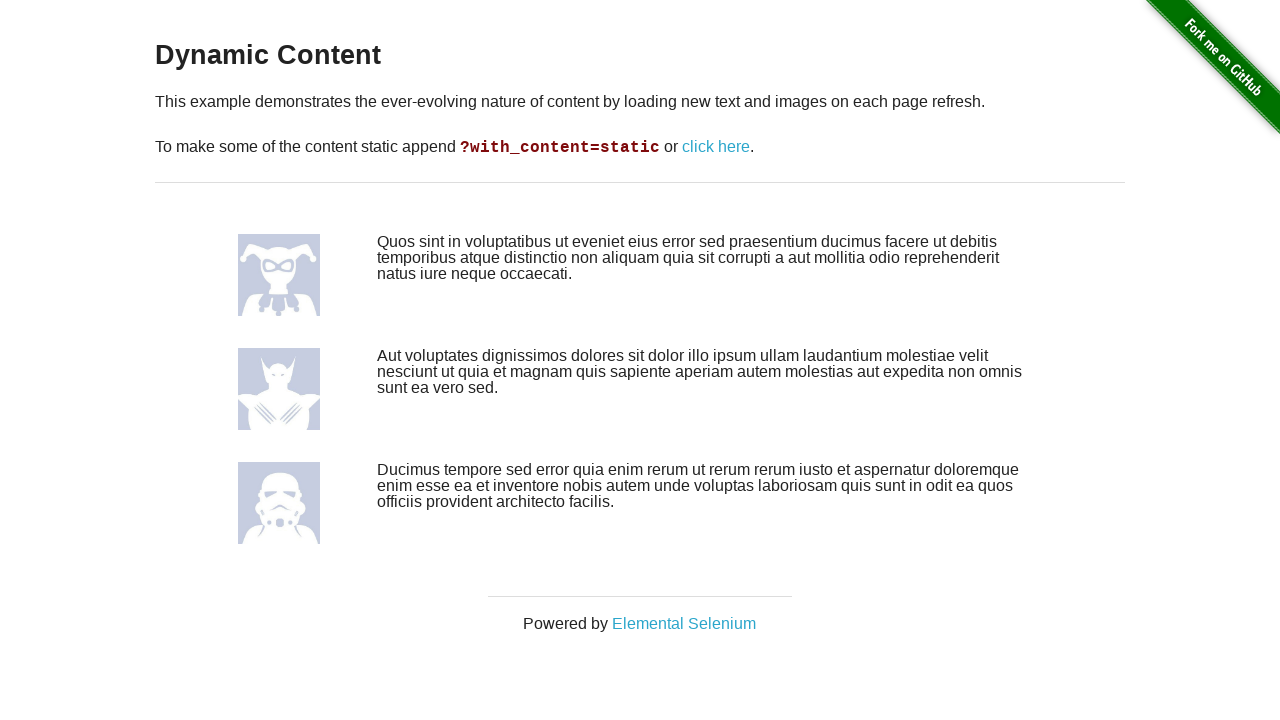